Tests forgot password functionality by submitting the form with incorrect credentials and verifying an error message is displayed

Starting URL: https://parabank.parasoft.com/parabank/index.htm

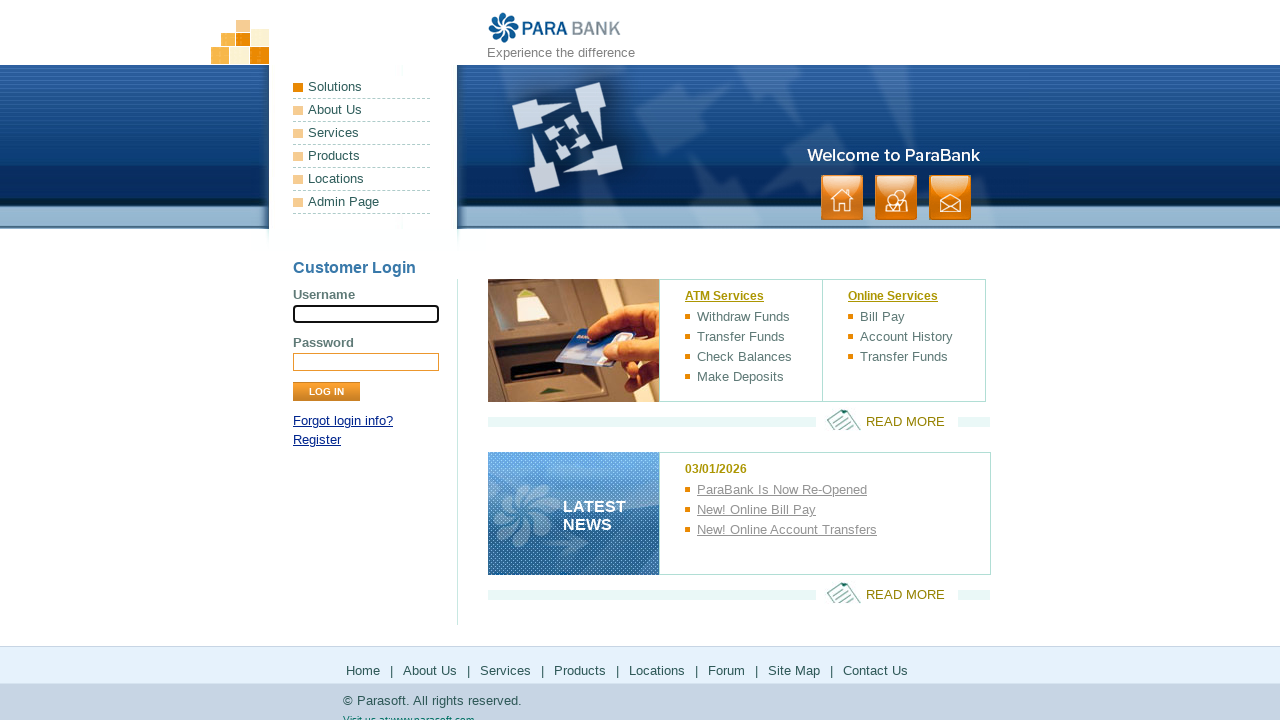

Clicked on 'Forgot' password link at (343, 421) on text=Forgot
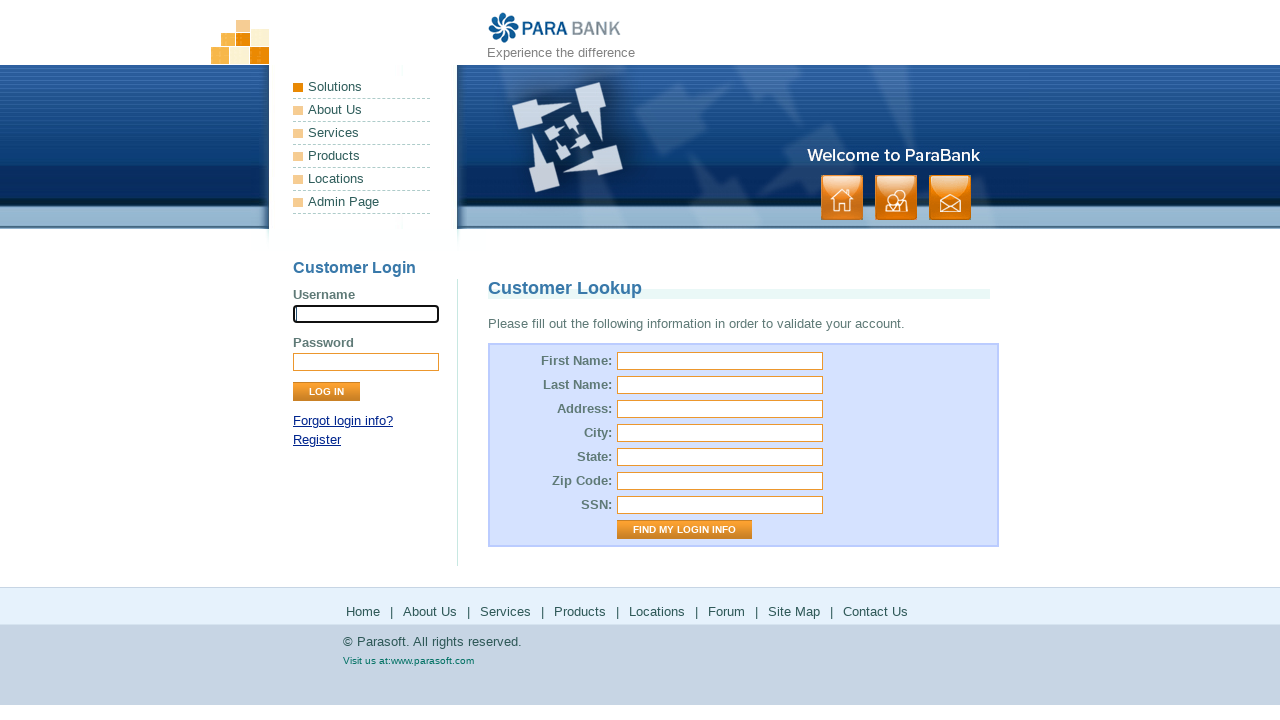

Password reset page loaded and title element found
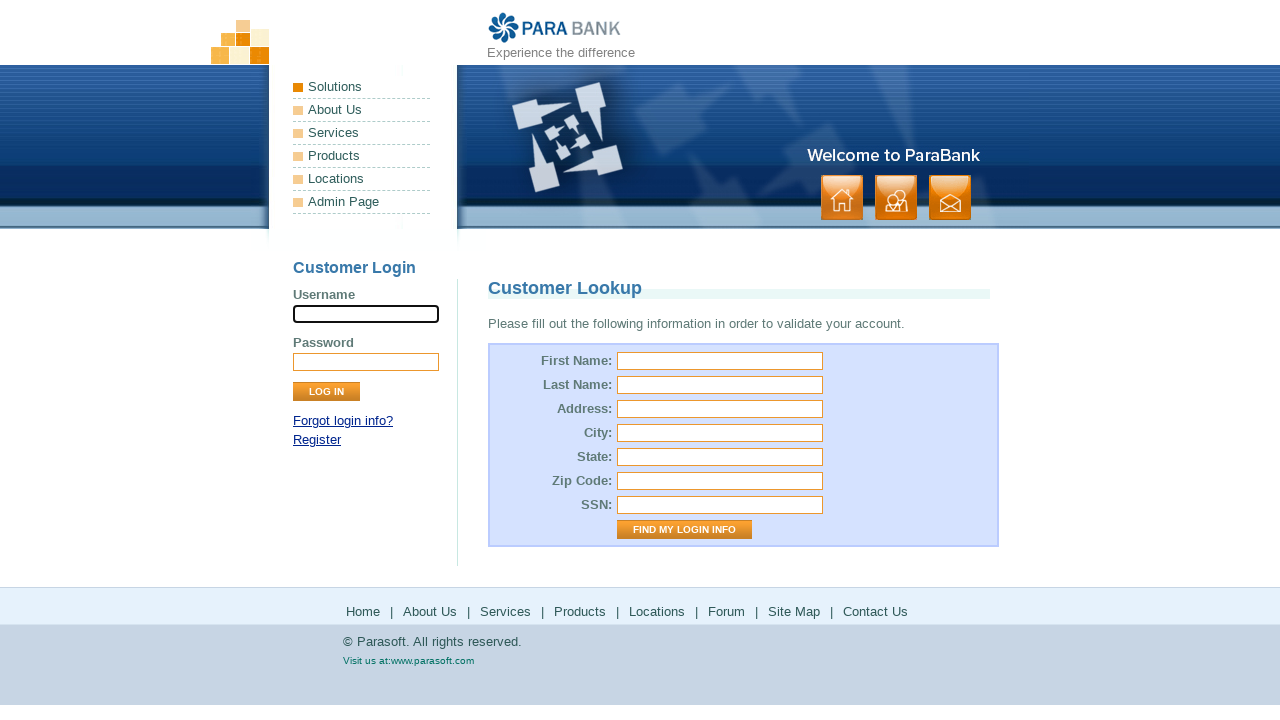

Filled first name field with 'aaa' on #firstName
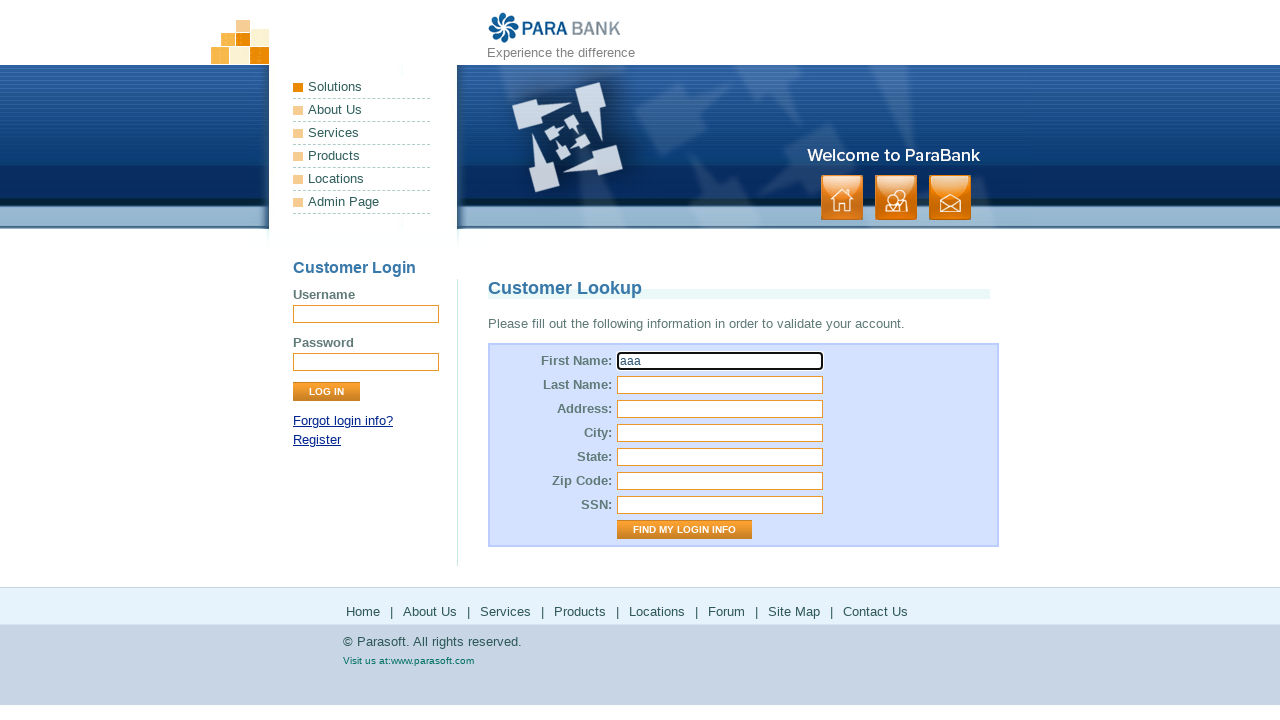

Filled last name field with 'bbb' on #lastName
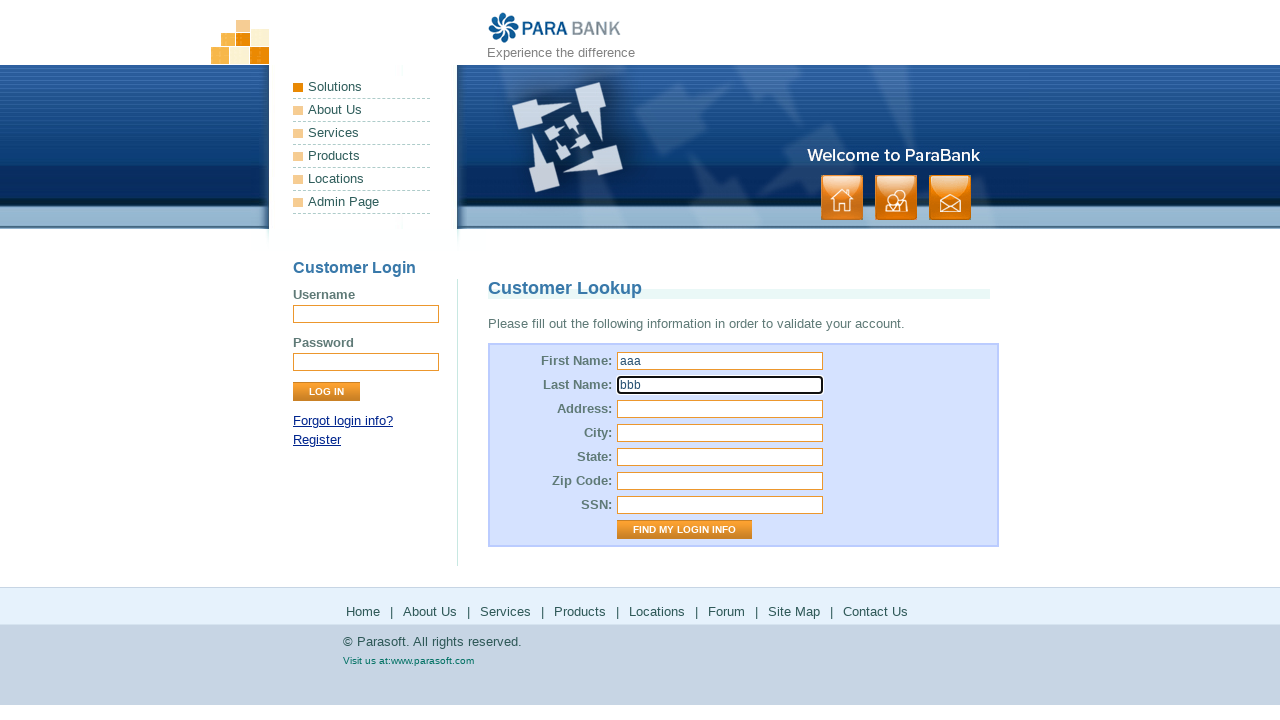

Filled street address field with 'ccc' on input[id='address.street']
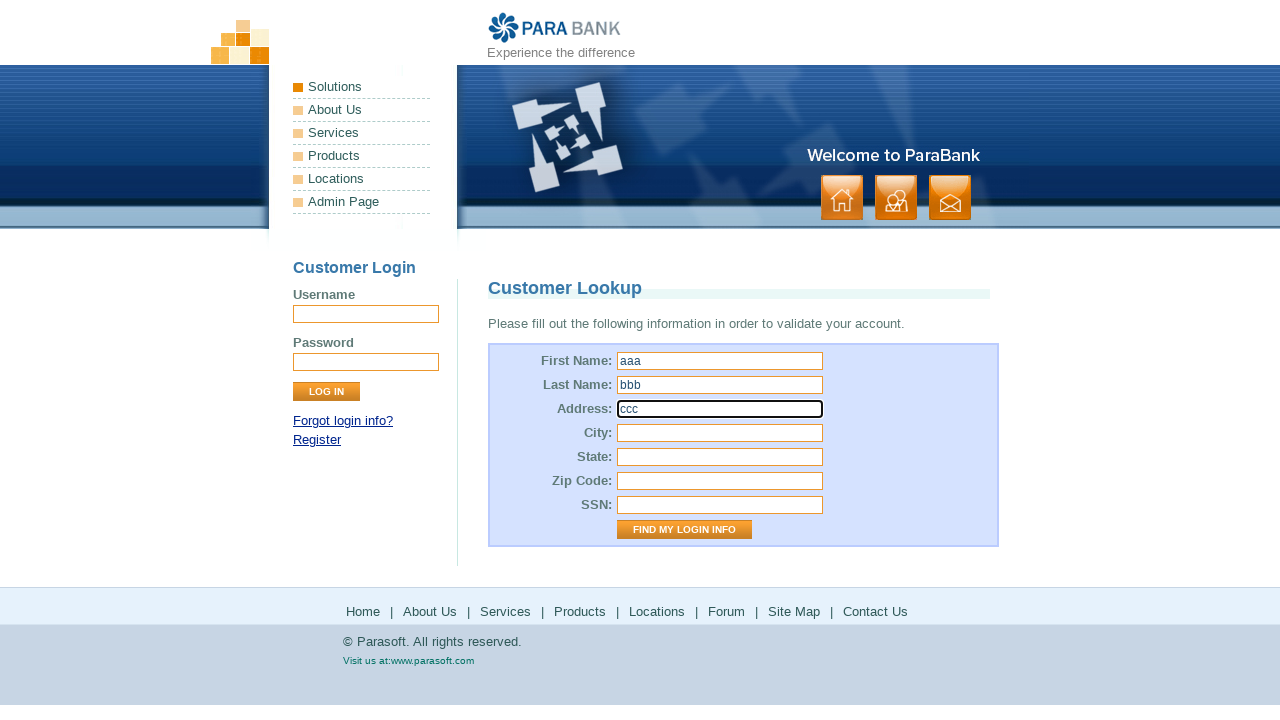

Filled city field with 'ddd' on input[id='address.city']
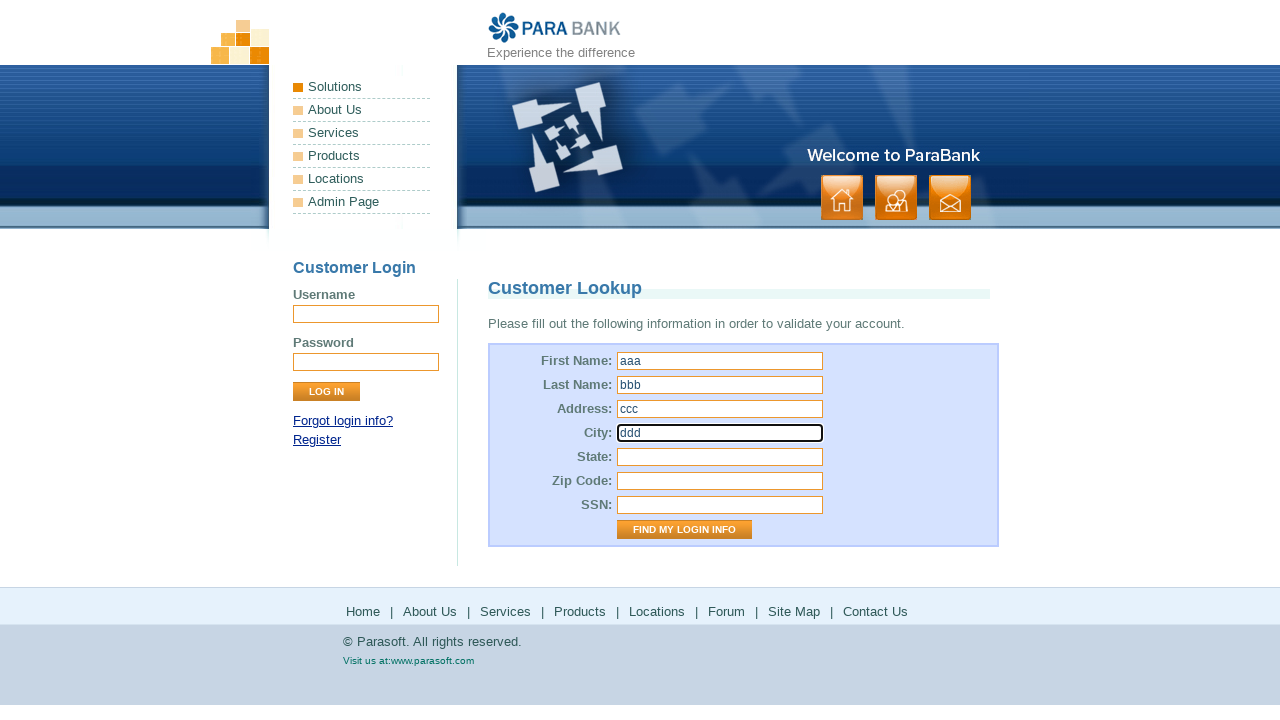

Filled state field with 'eee' on input[id='address.state']
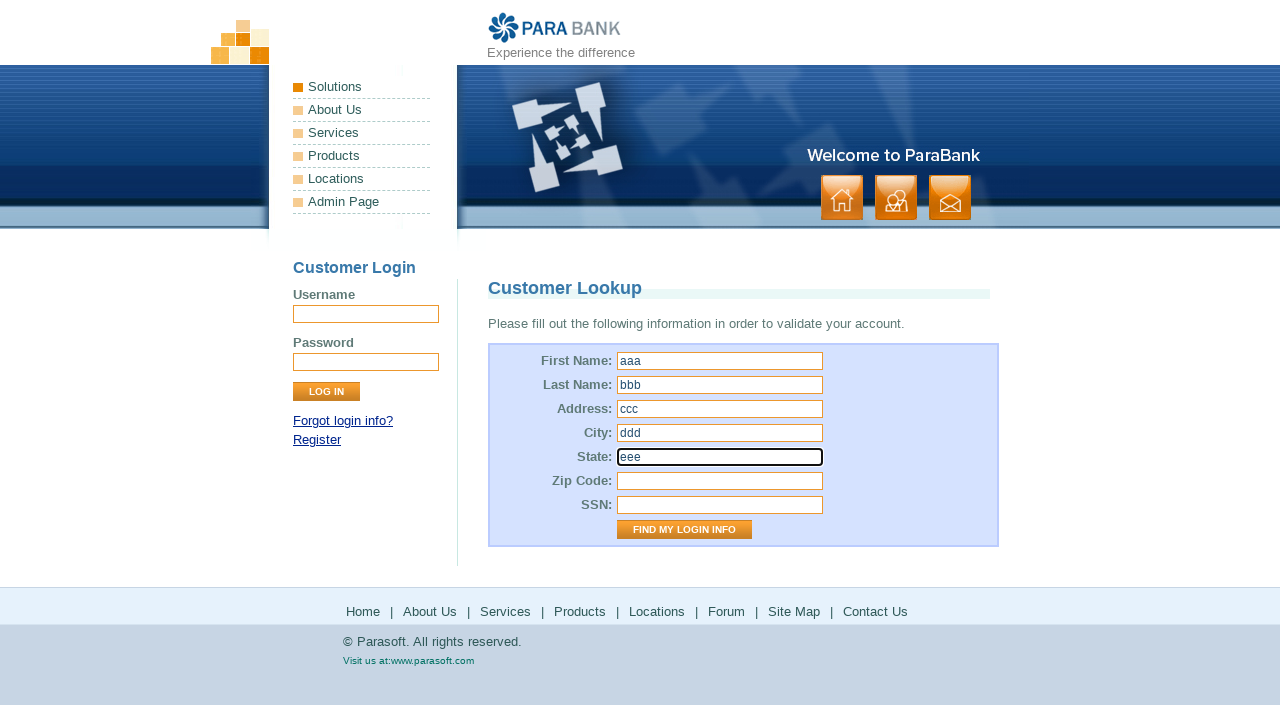

Filled zip code field with '111' on input[id='address.zipCode']
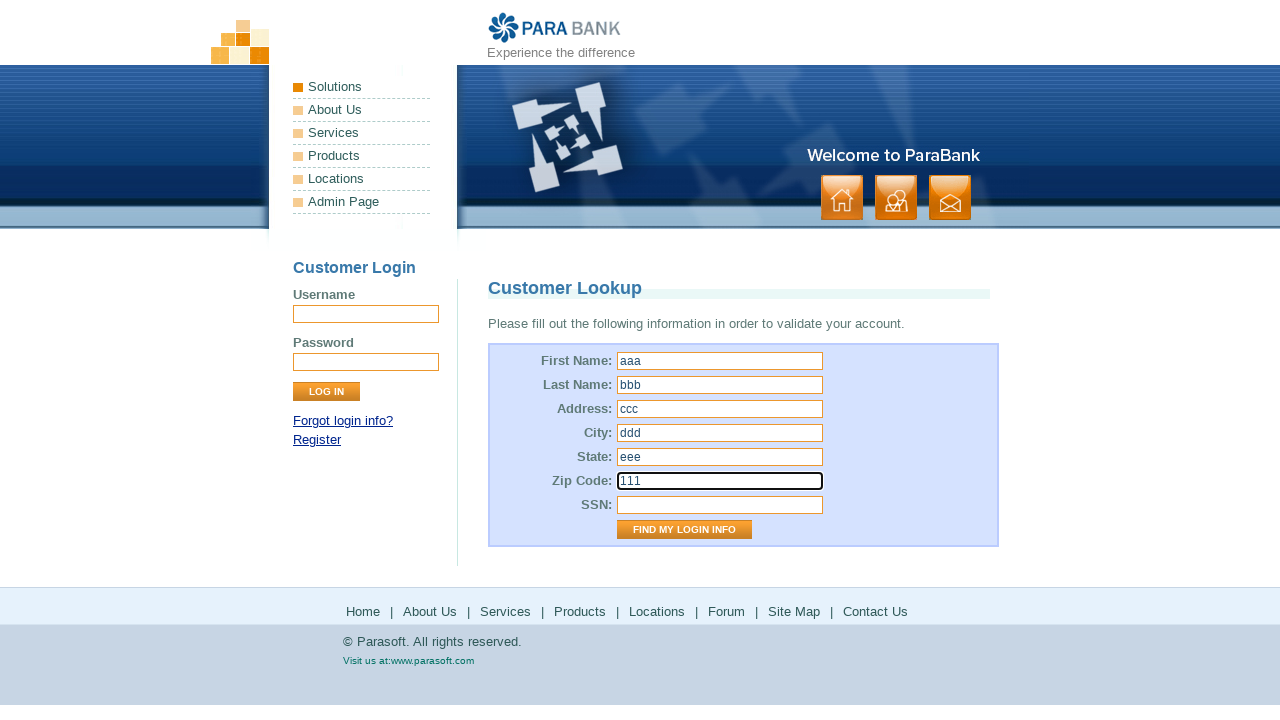

Filled SSN field with '222' on #ssn
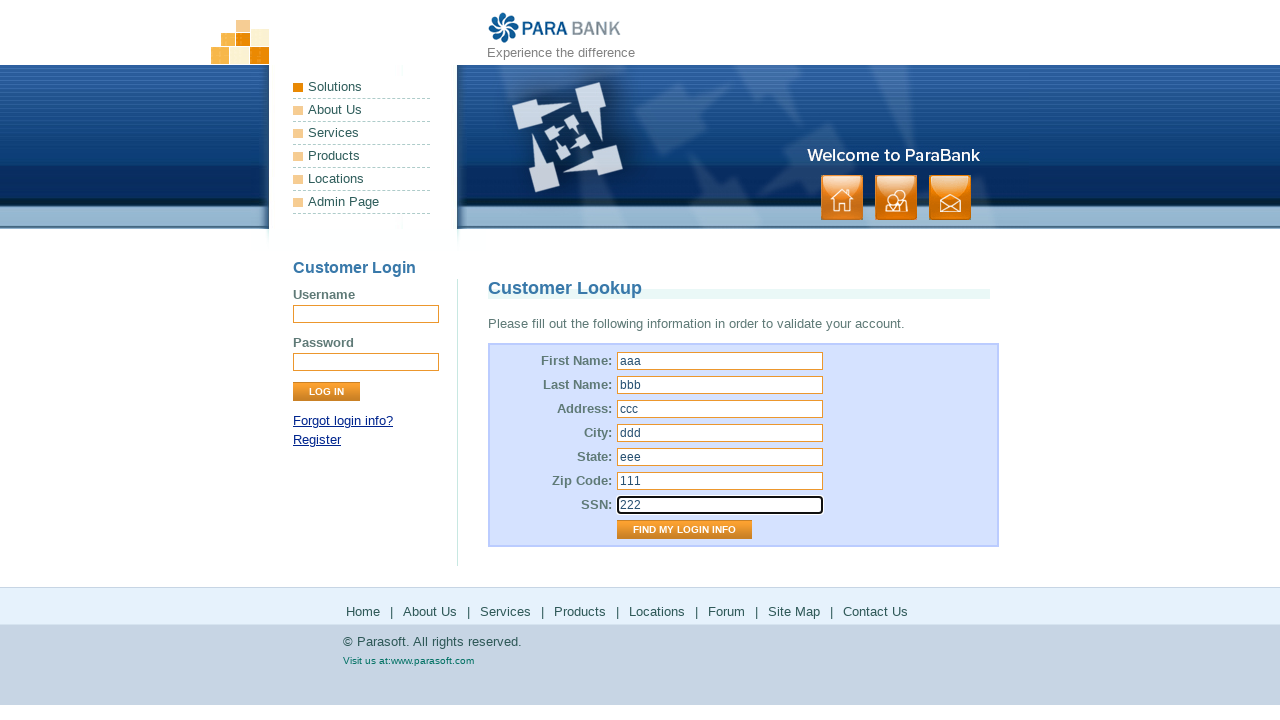

Clicked 'Find My Login Info' button to submit form with wrong credentials at (684, 530) on input[value='Find My Login Info']
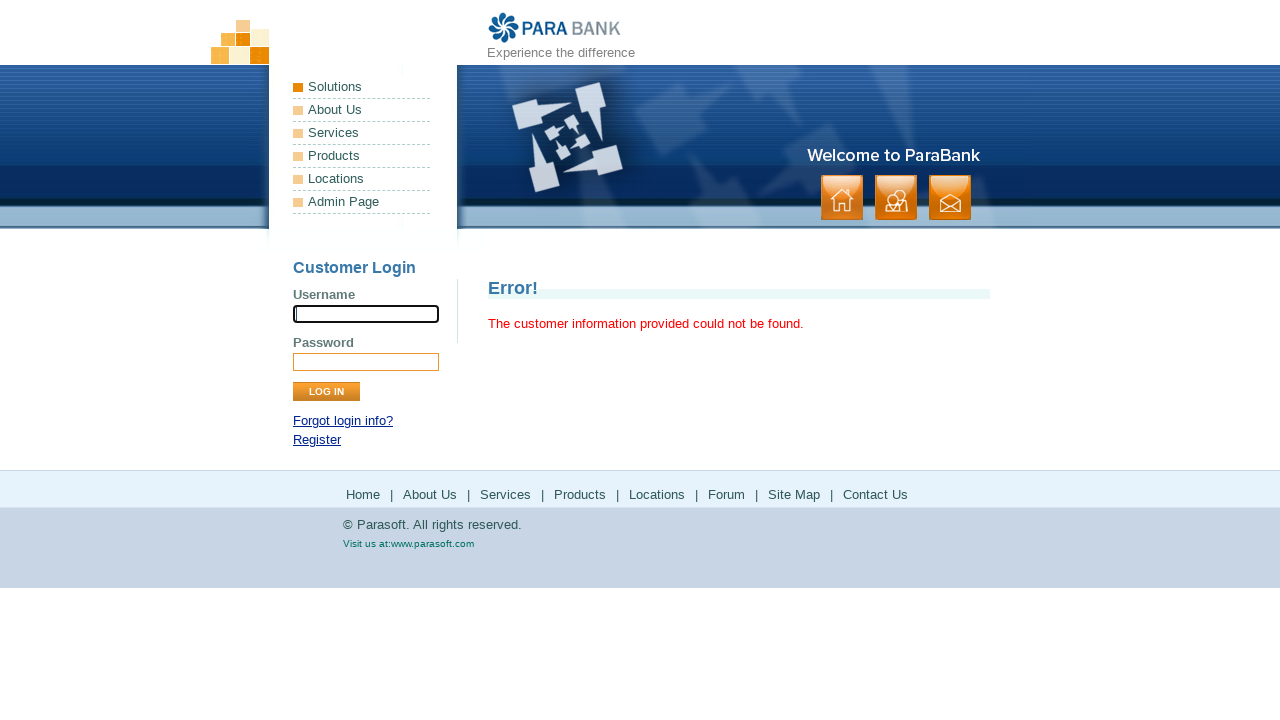

Error message displayed for incorrect credentials
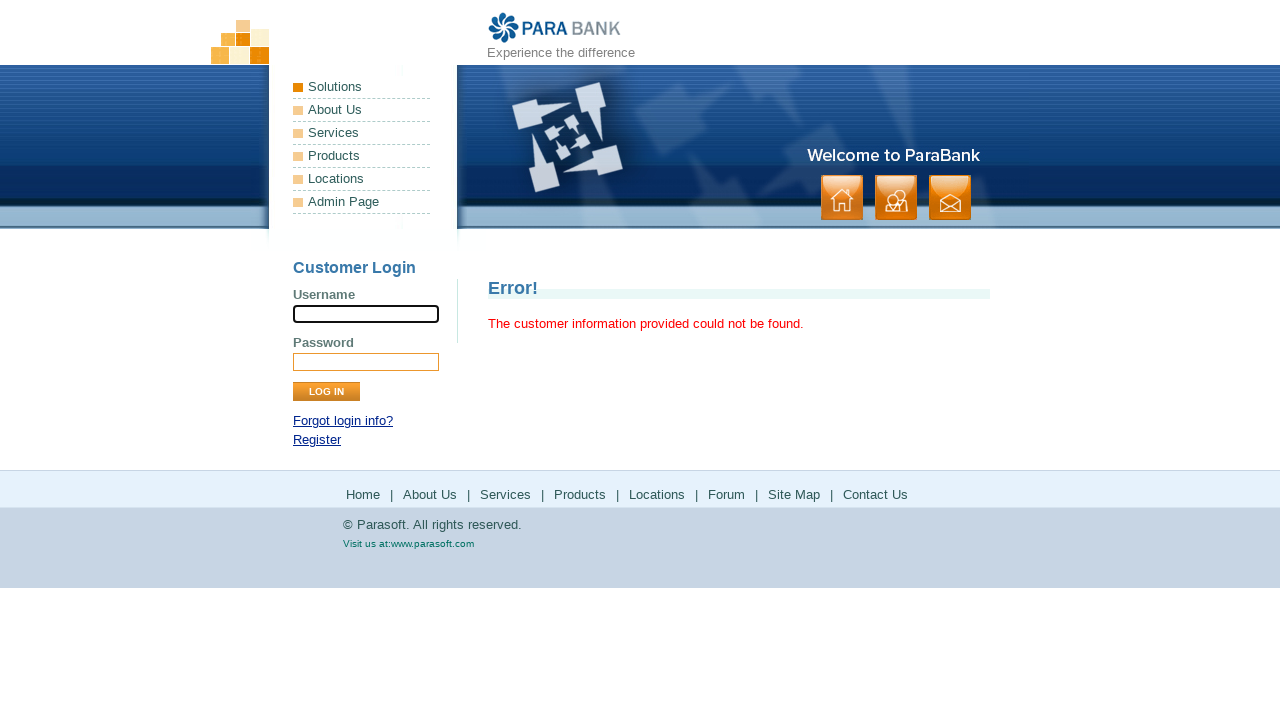

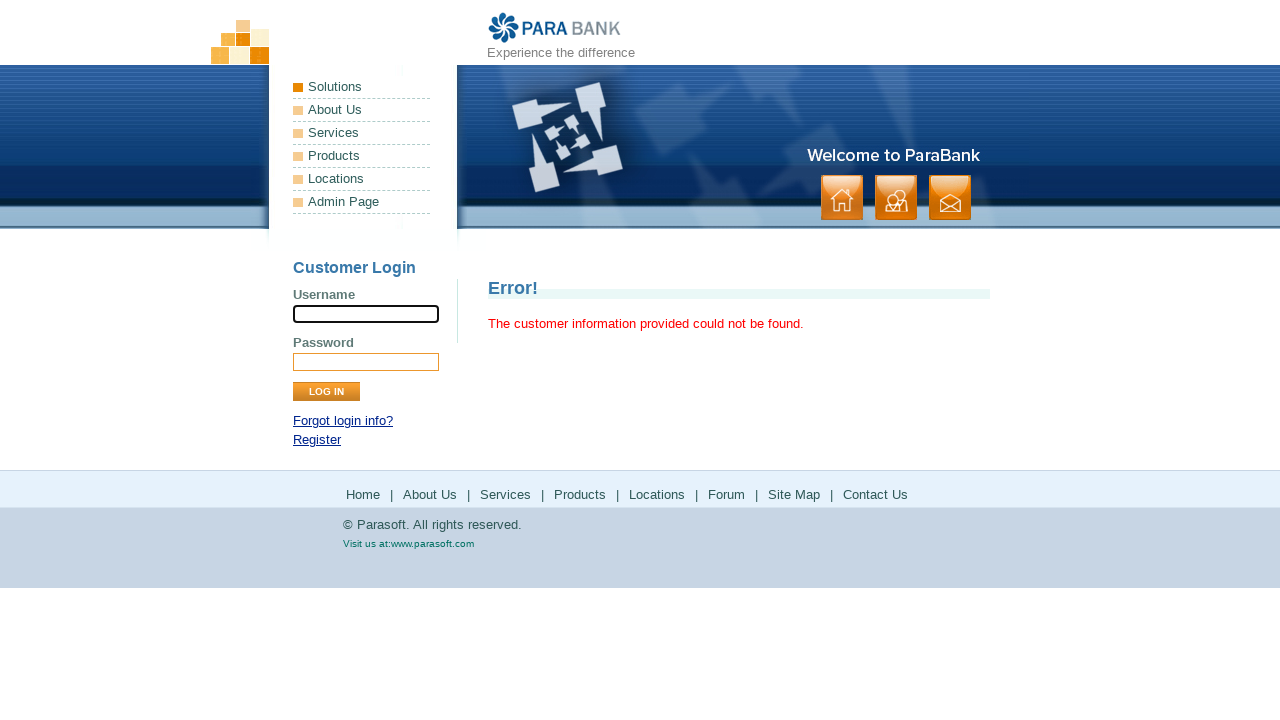